Tests JavaScript confirm dialog dismissal by clicking the second button and canceling the dialog

Starting URL: https://testcenter.techproeducation.com/index.php?page=javascript-alerts

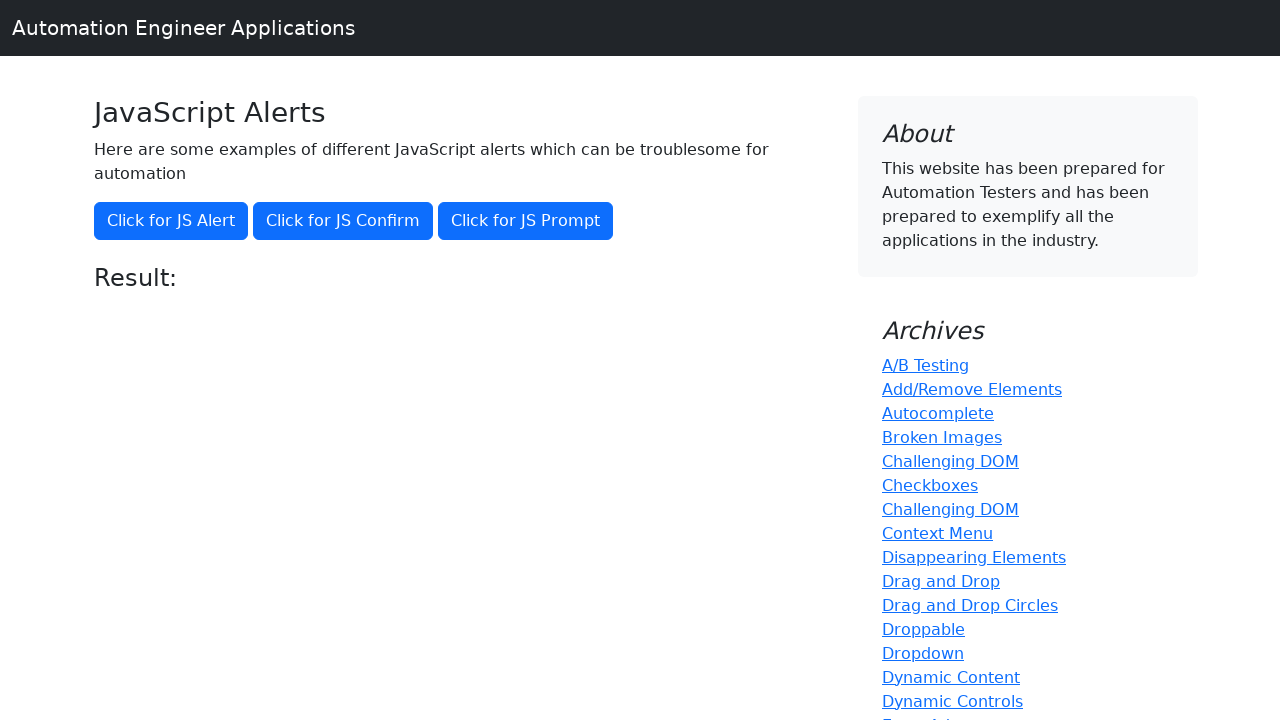

Clicked the second button to trigger confirm dialog at (343, 221) on (//button)[2]
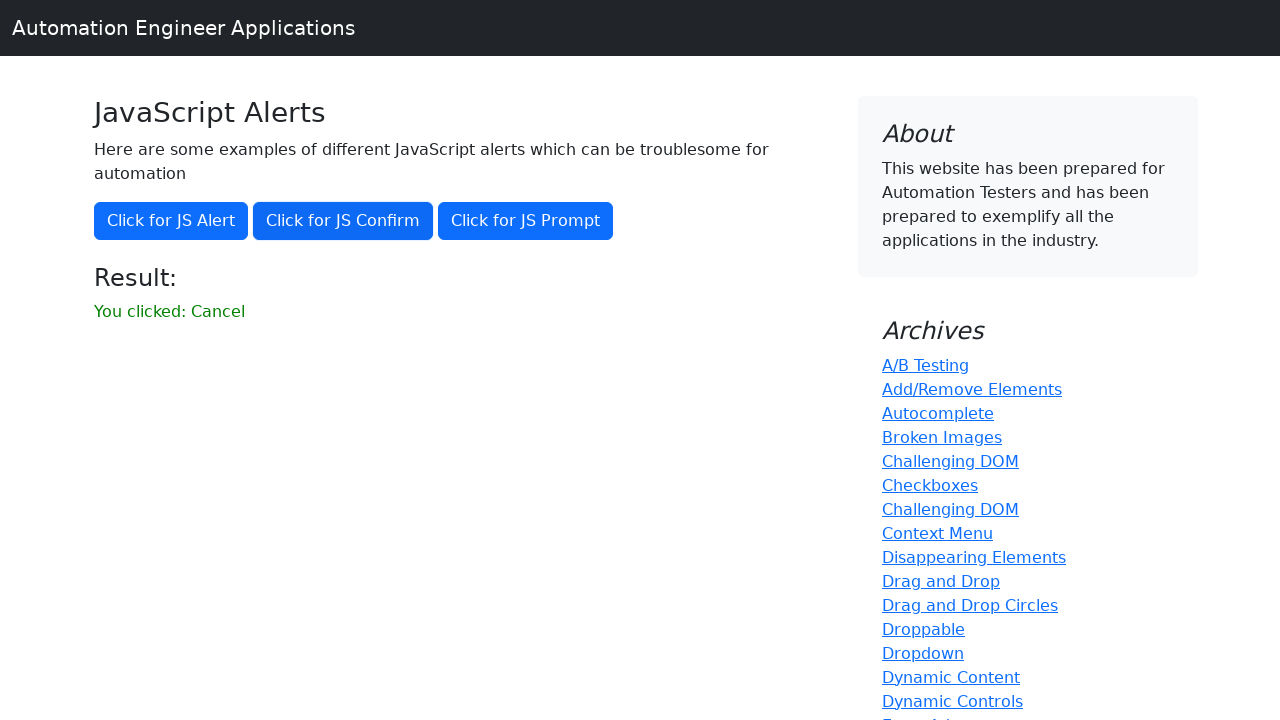

Set up dialog handler to dismiss the confirm dialog
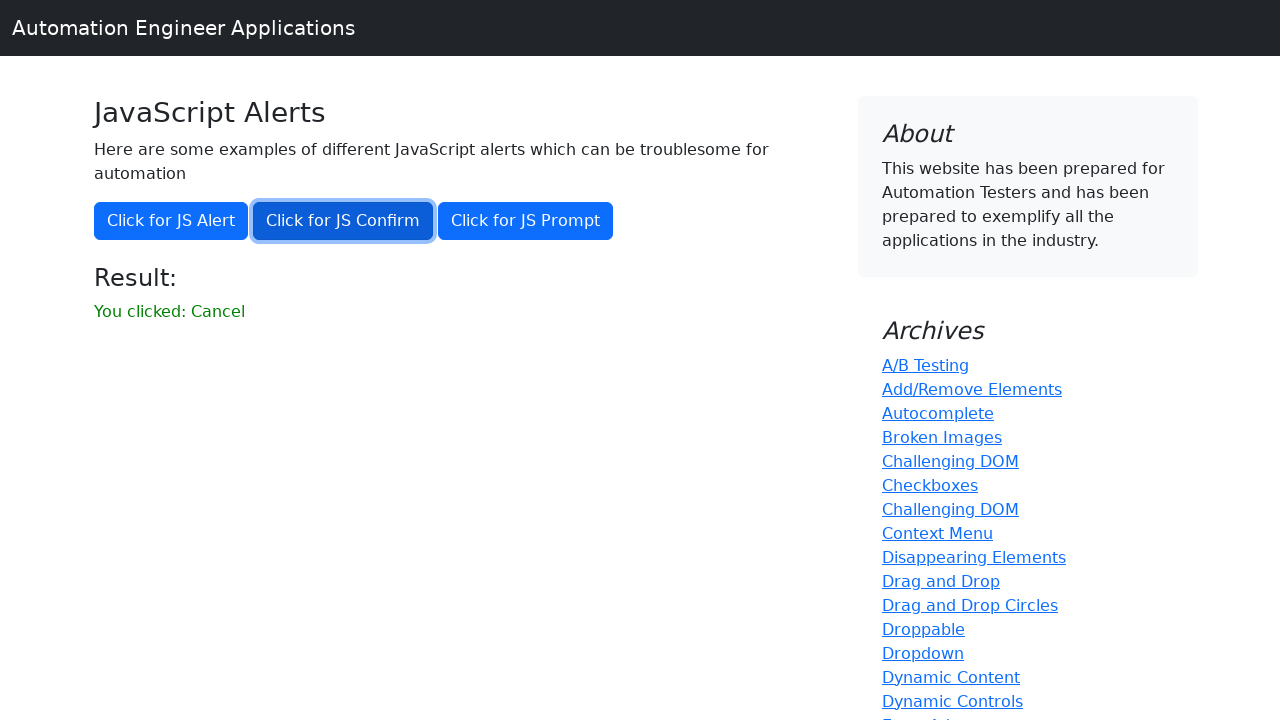

Retrieved result message text from second paragraph
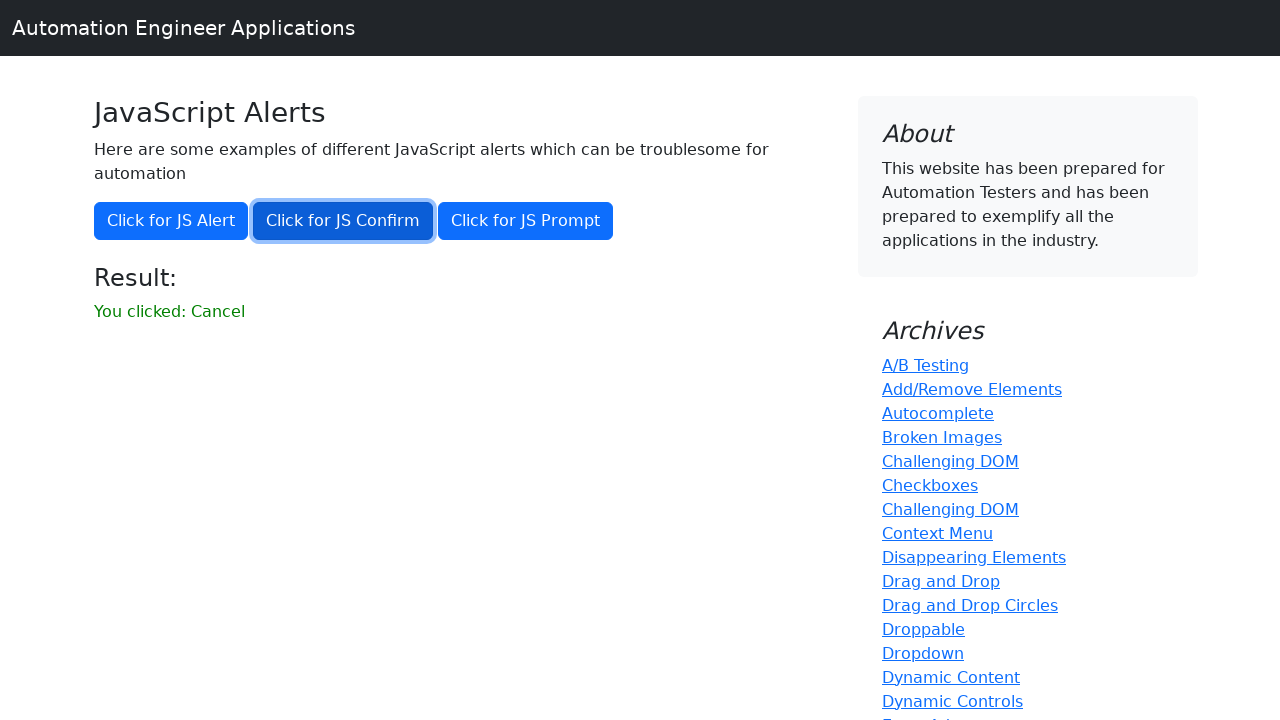

Verified that result message does not contain 'successfuly'
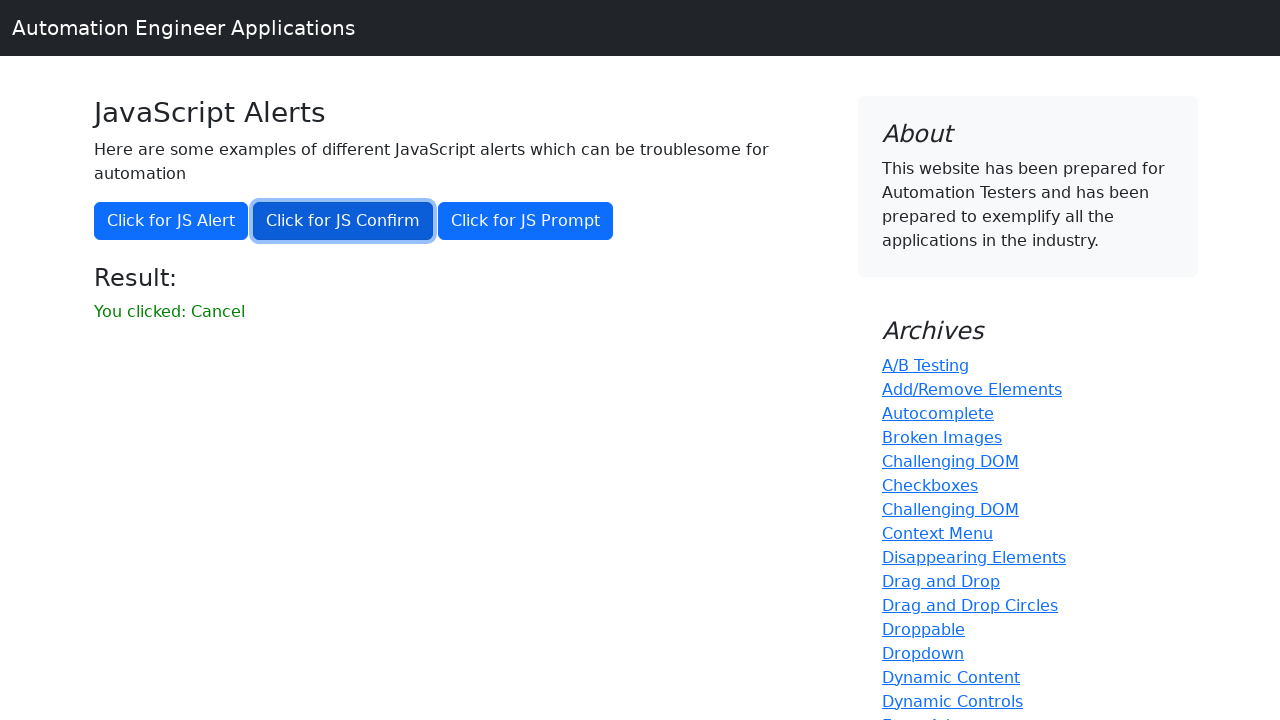

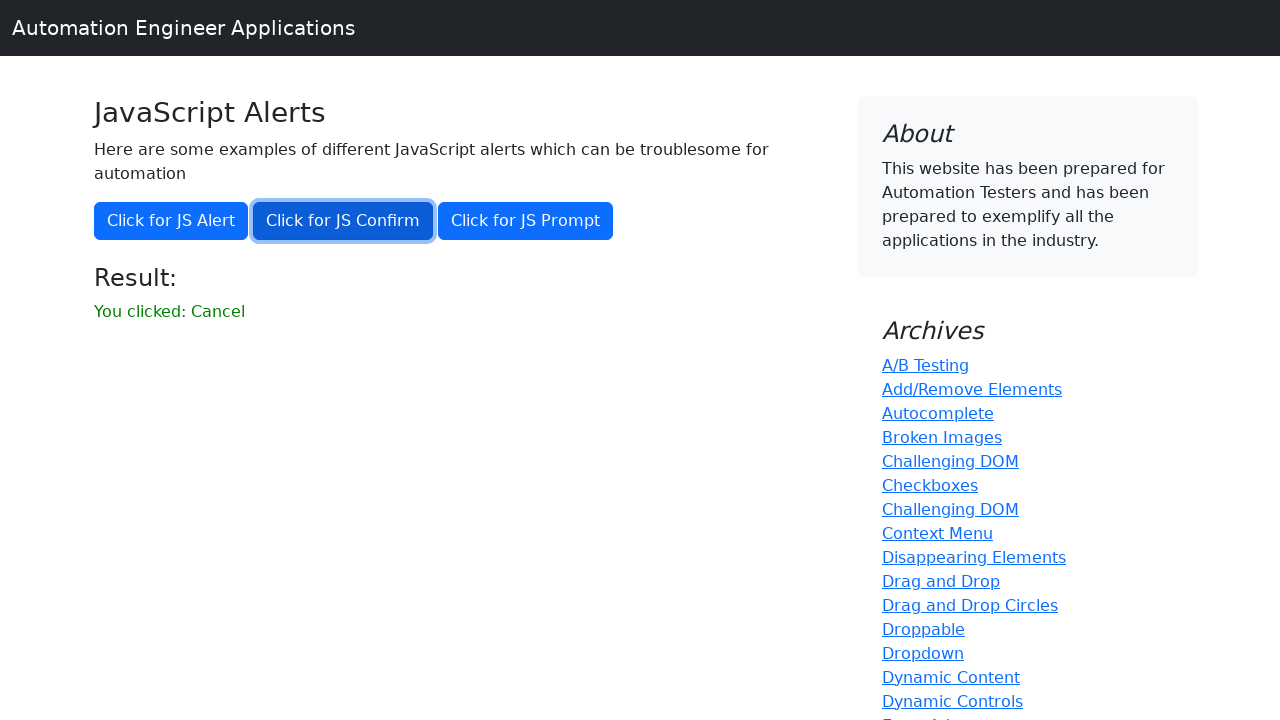